Tests infinite scroll by scrolling down and verifying new content loads

Starting URL: https://the-internet.herokuapp.com/infinite_scroll

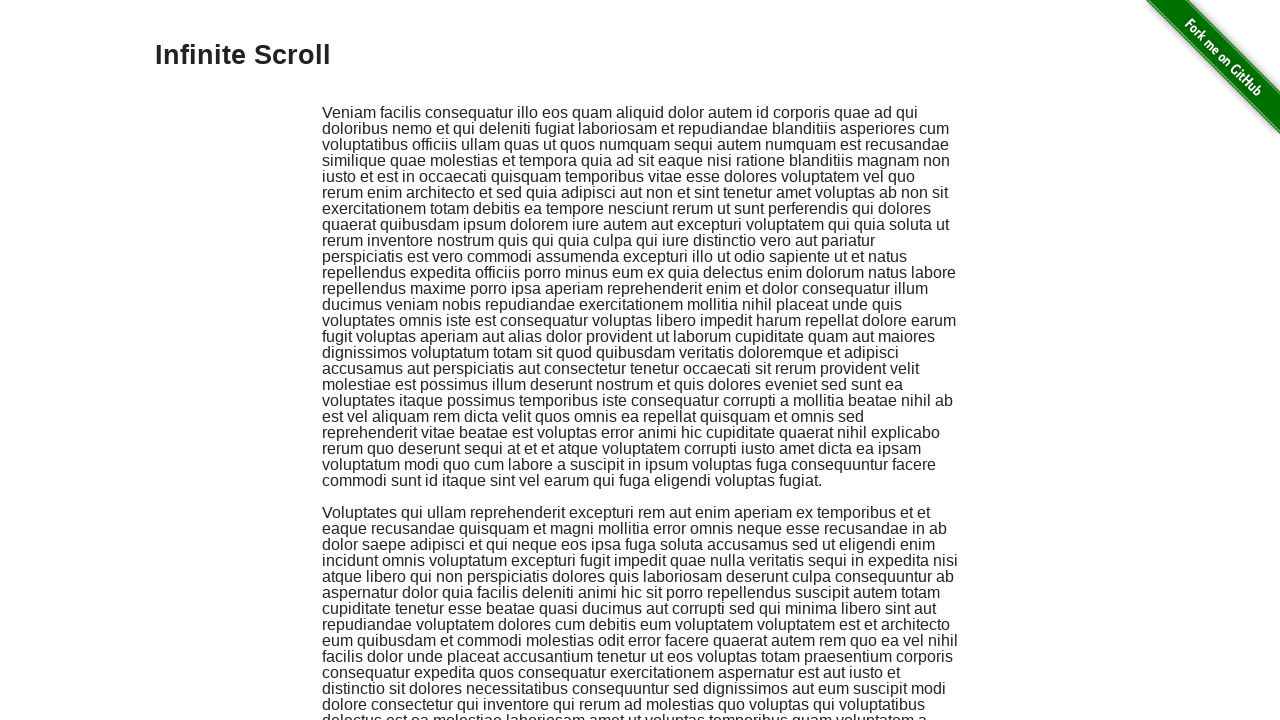

Waited for initial h3 heading to load
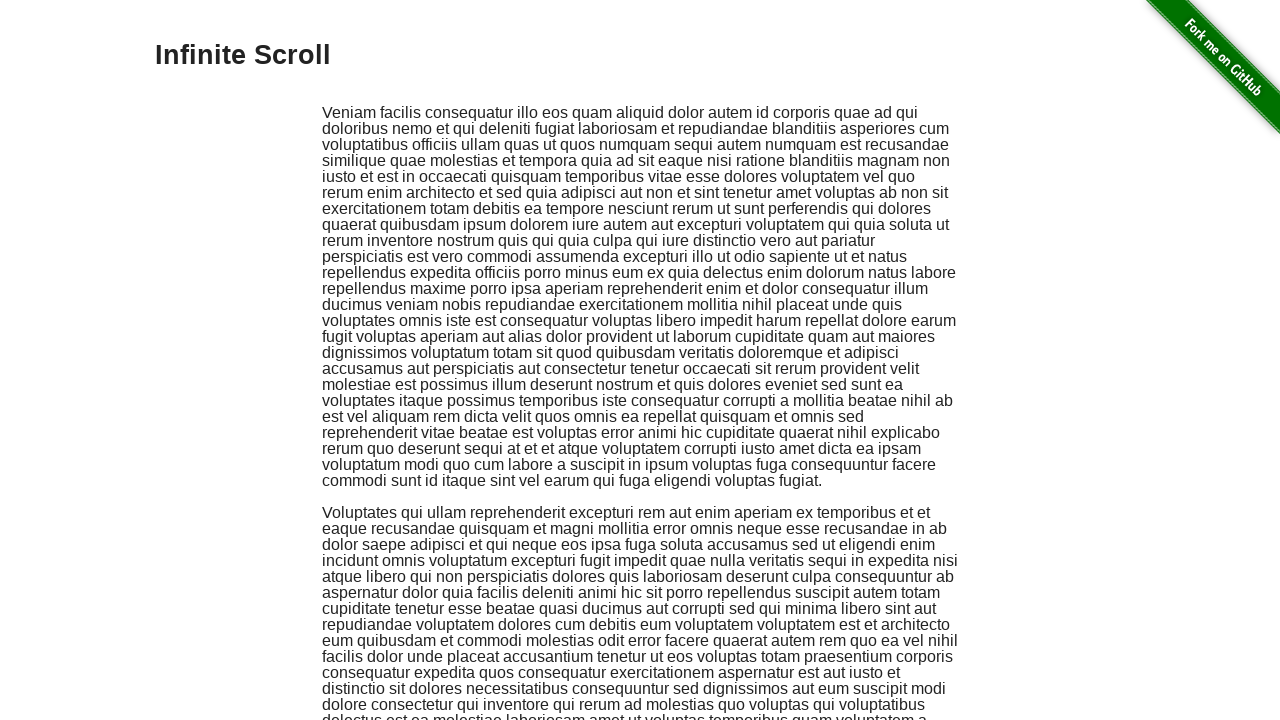

Scrolled down to bottom of page (iteration 1)
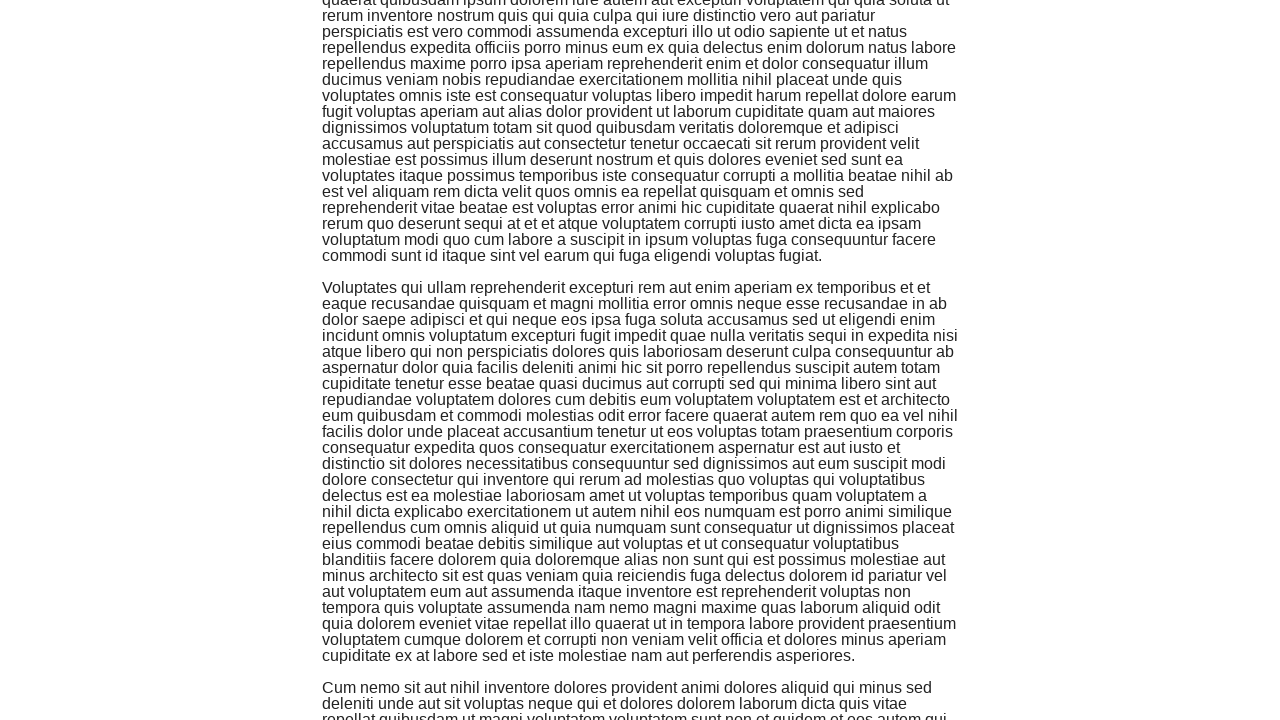

Waited 500ms for content to load after scroll
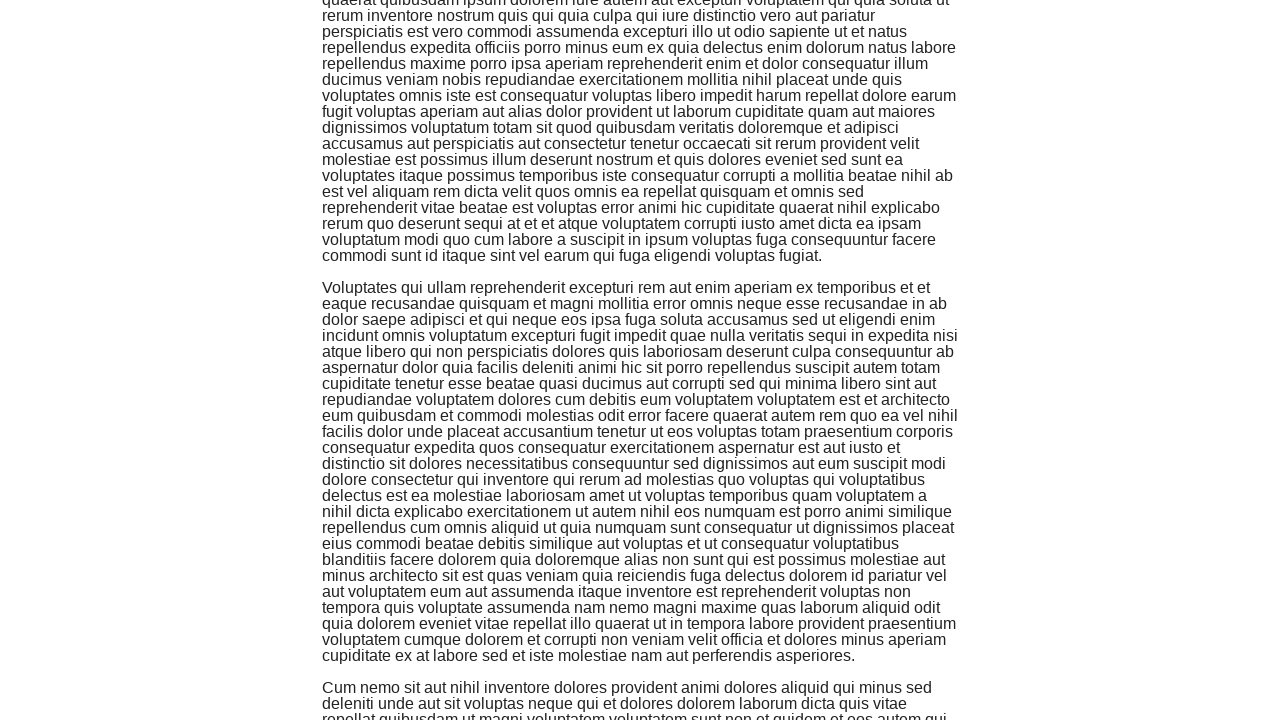

Scrolled down to bottom of page (iteration 2)
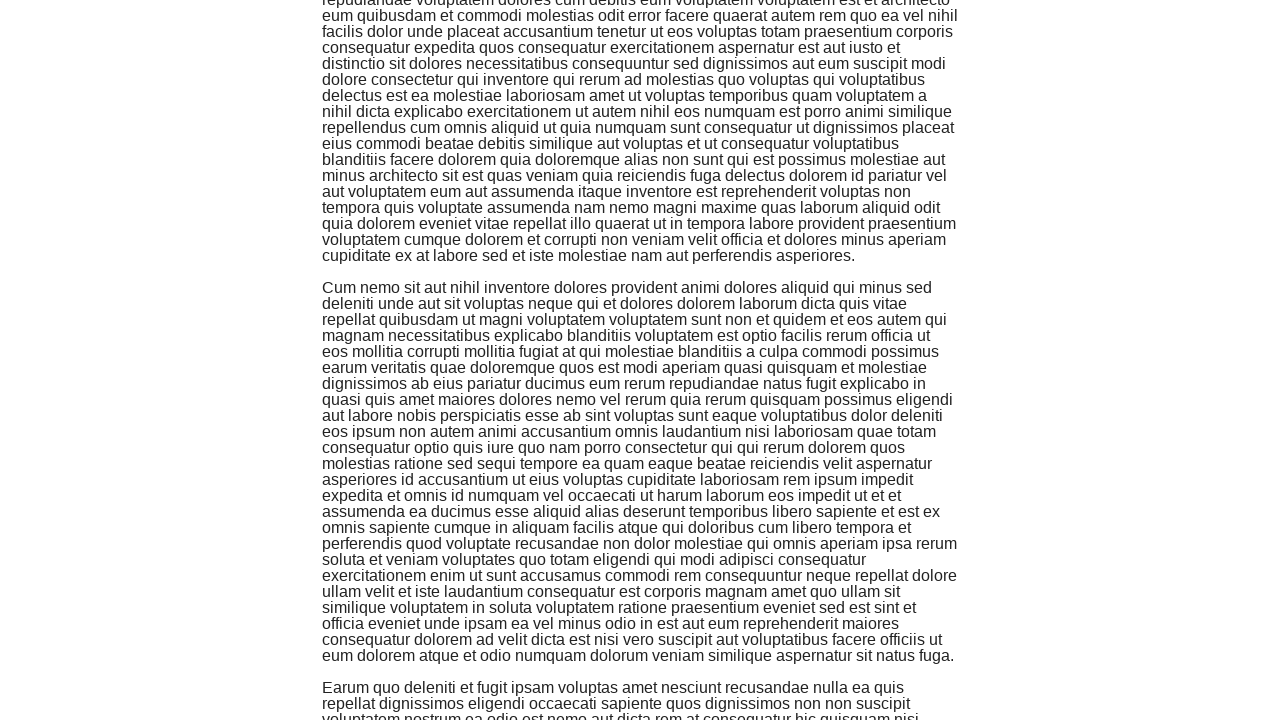

Waited 500ms for content to load after scroll
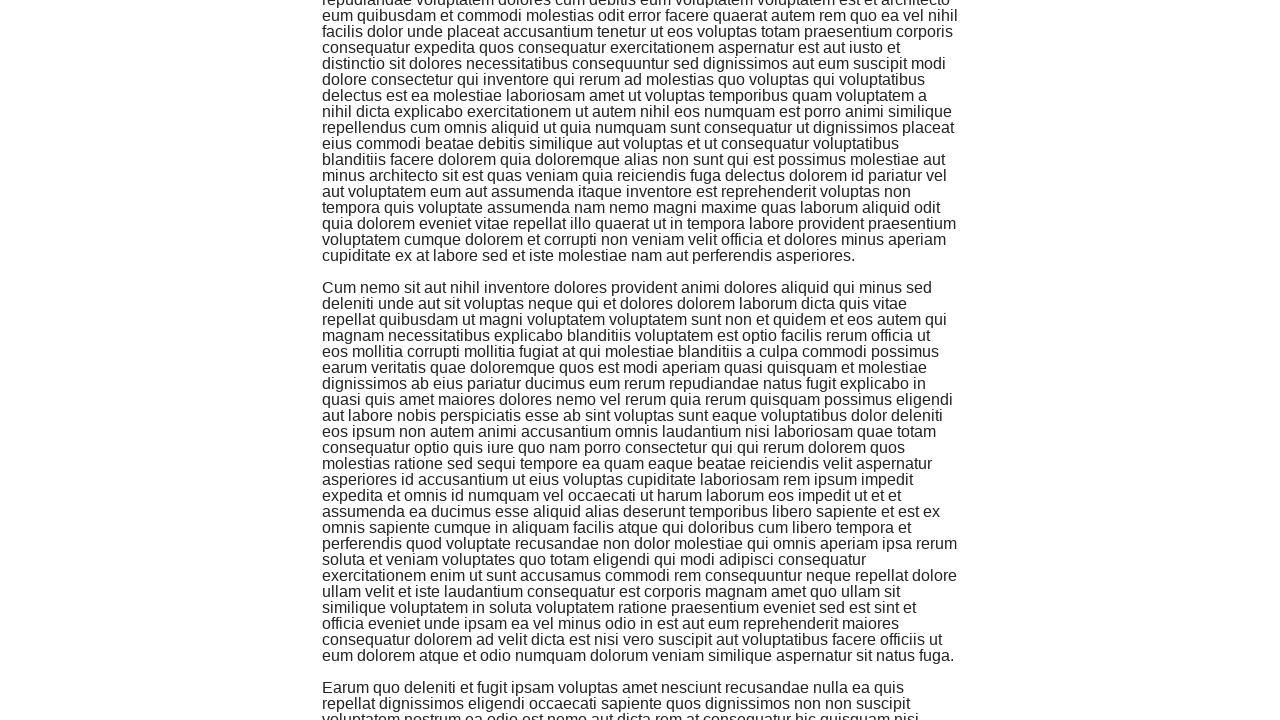

Scrolled down to bottom of page (iteration 3)
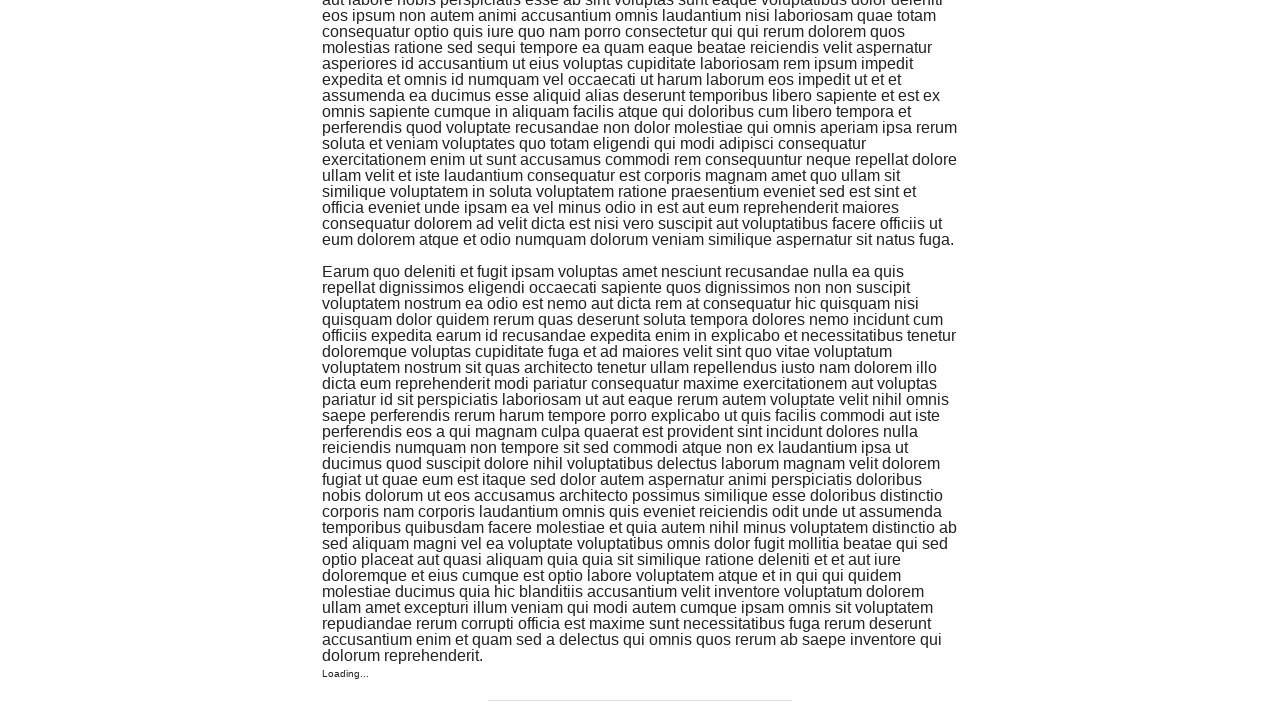

Waited 500ms for content to load after scroll
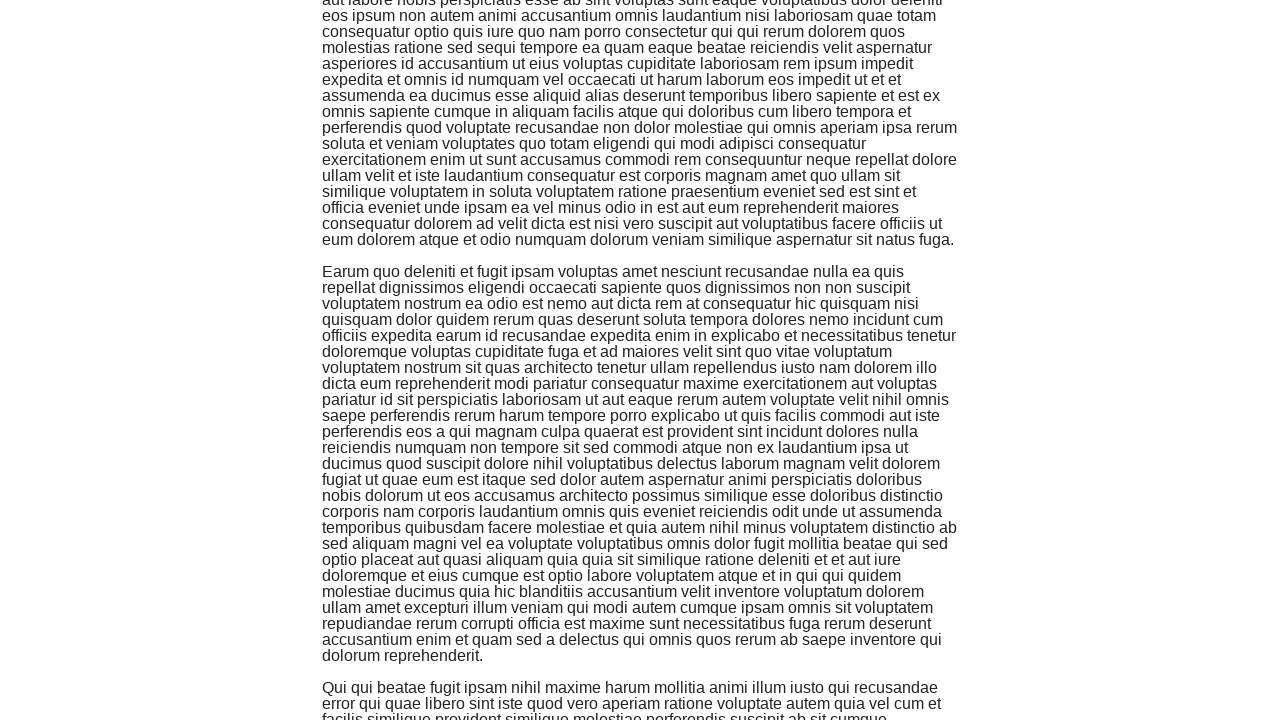

Verified new content loaded via infinite scroll
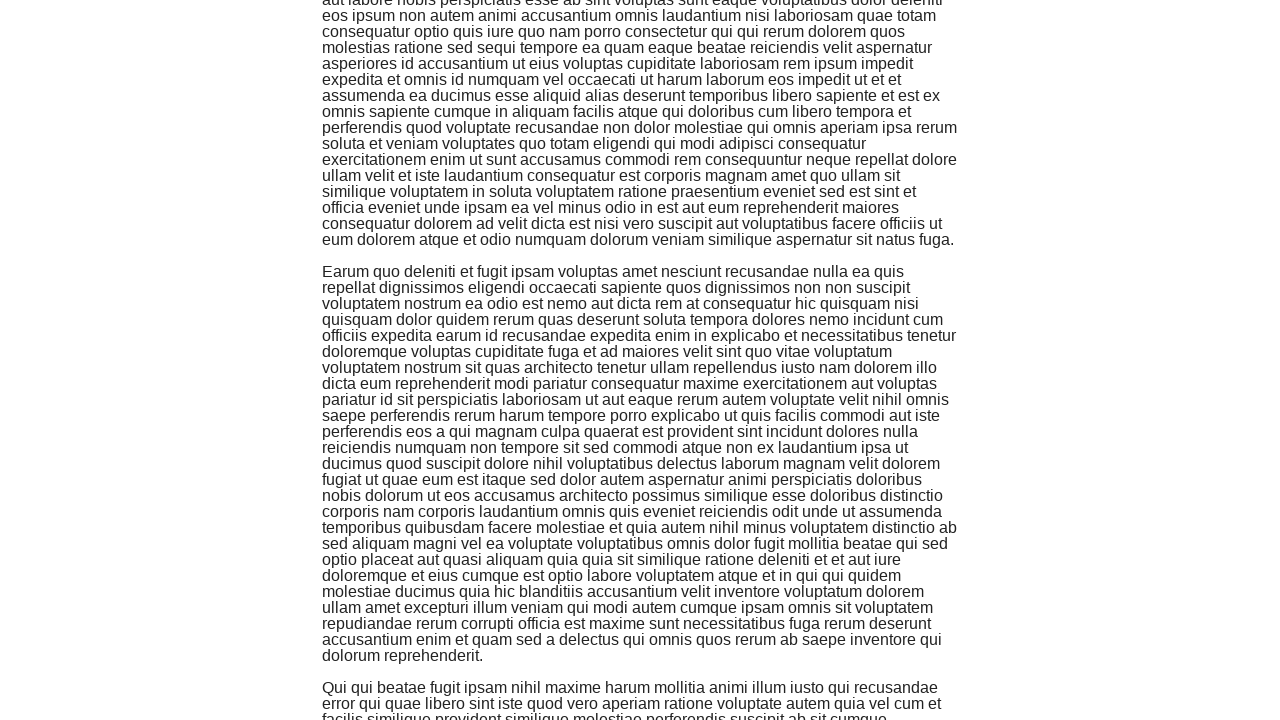

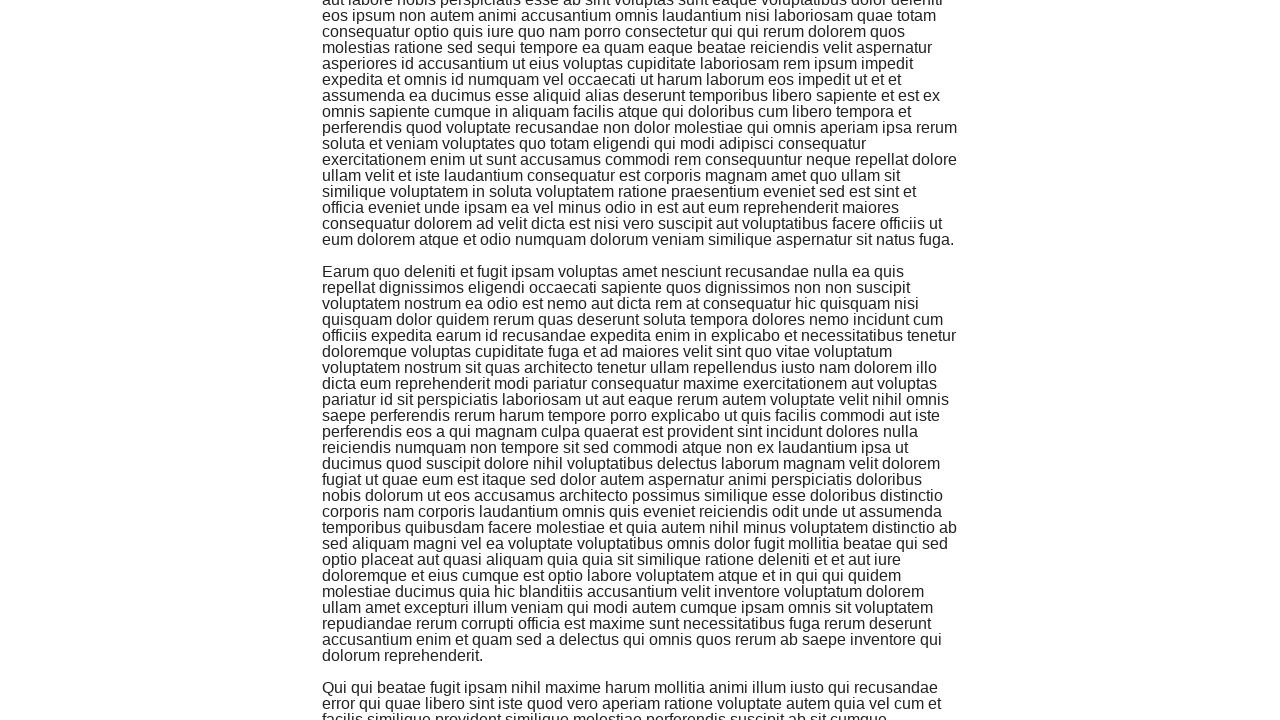